Tests a passenger dropdown selector by opening the dropdown, incrementing the adult passenger count 4 times (from 1 to 5), closing the dropdown, and verifying the displayed text shows "5 Adult"

Starting URL: https://rahulshettyacademy.com/dropdownsPractise/

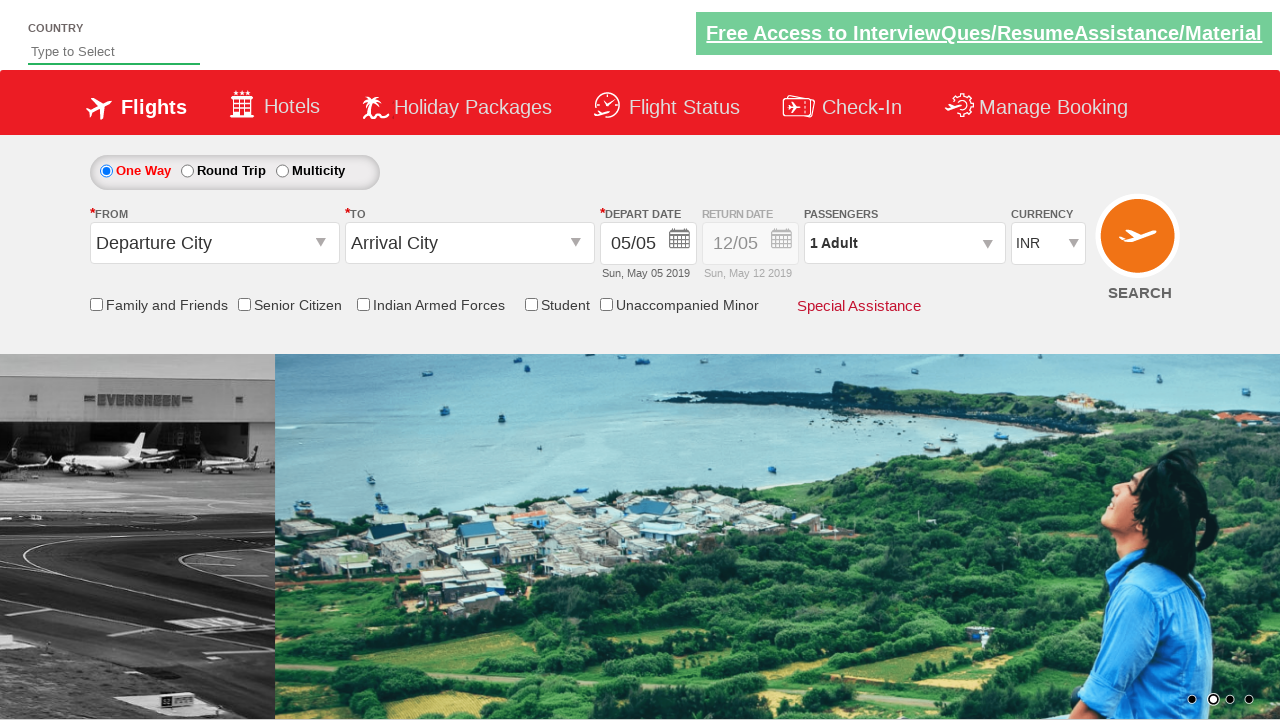

Opened passenger dropdown selector at (904, 243) on #divpaxinfo
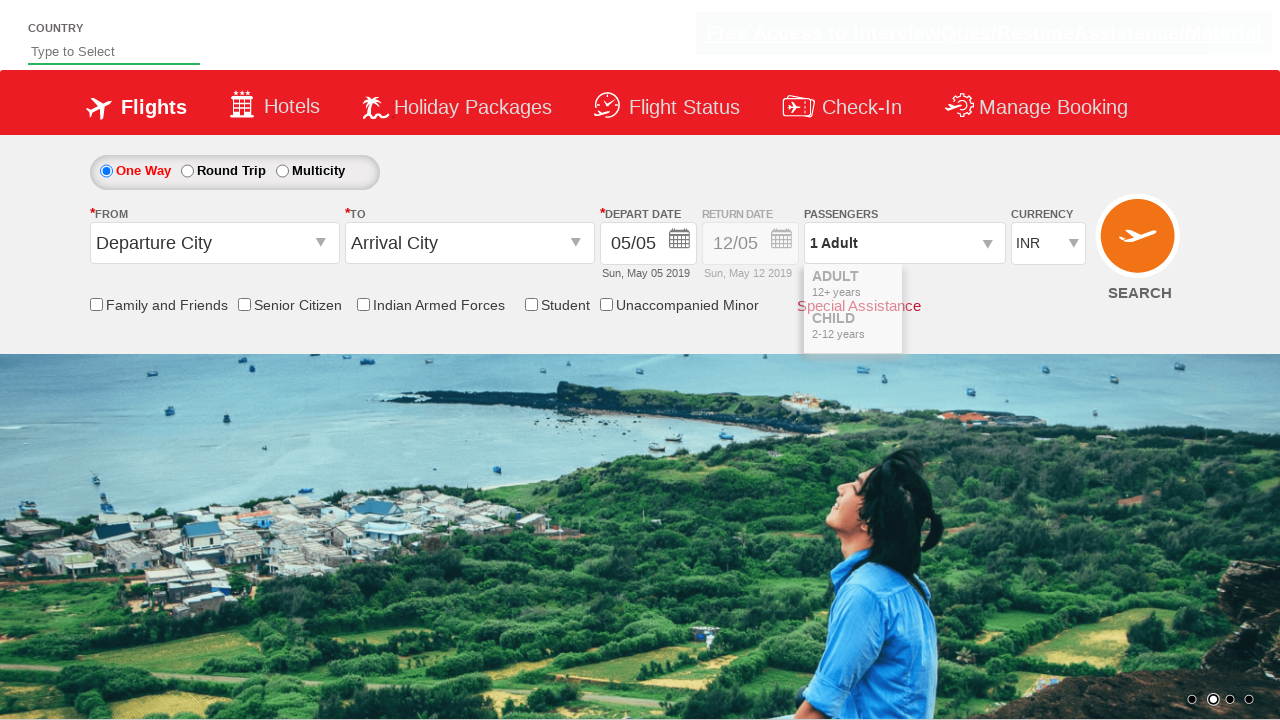

Incremented adult passenger count (iteration 1 of 4) at (982, 288) on #hrefIncAdt
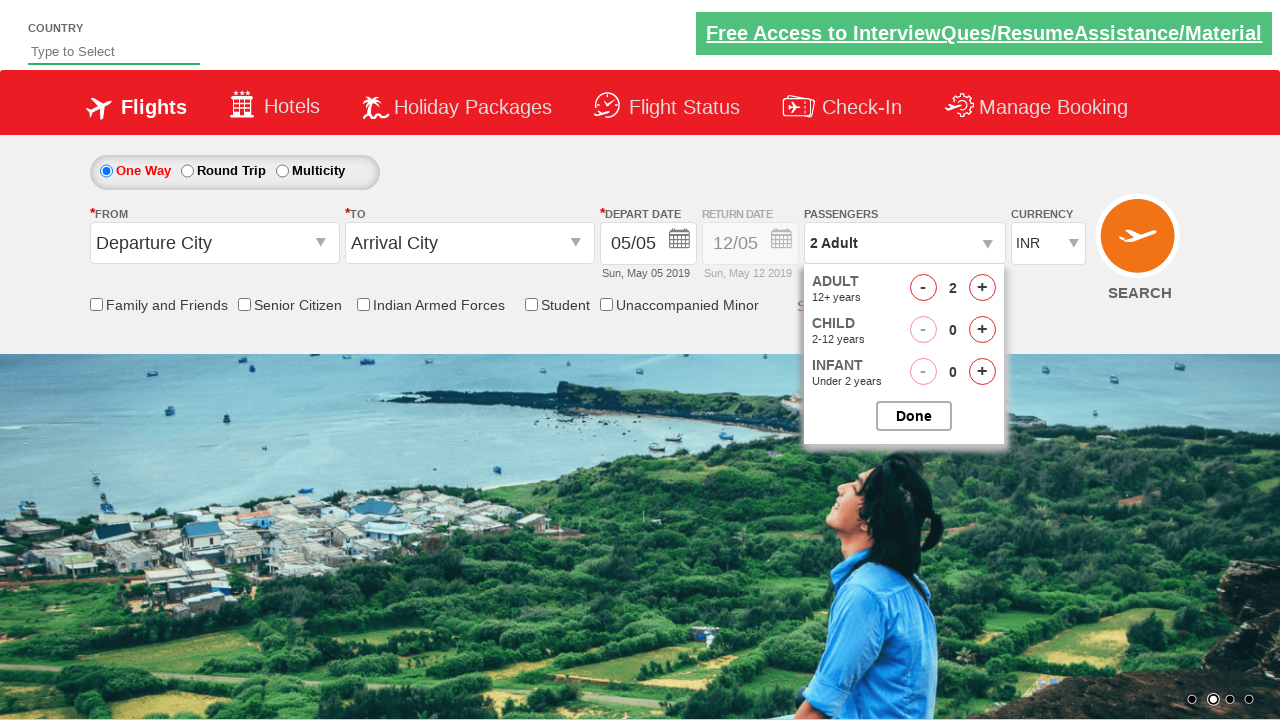

Incremented adult passenger count (iteration 2 of 4) at (982, 288) on #hrefIncAdt
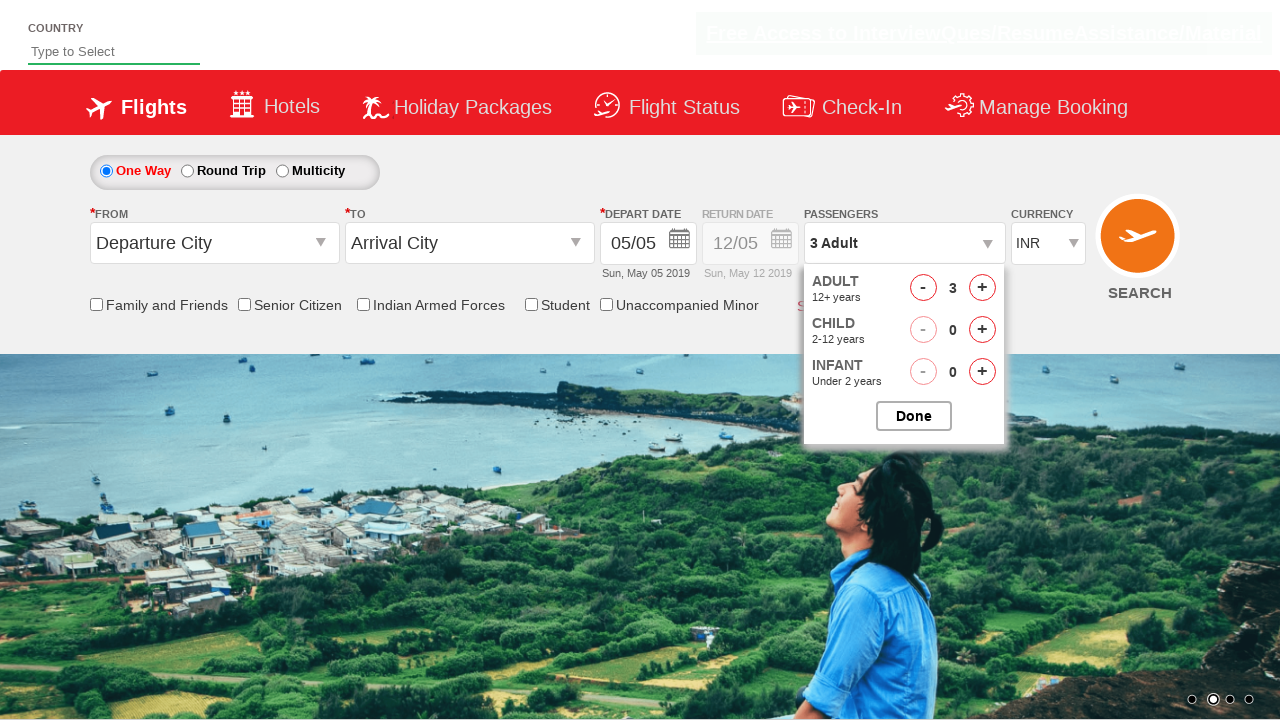

Incremented adult passenger count (iteration 3 of 4) at (982, 288) on #hrefIncAdt
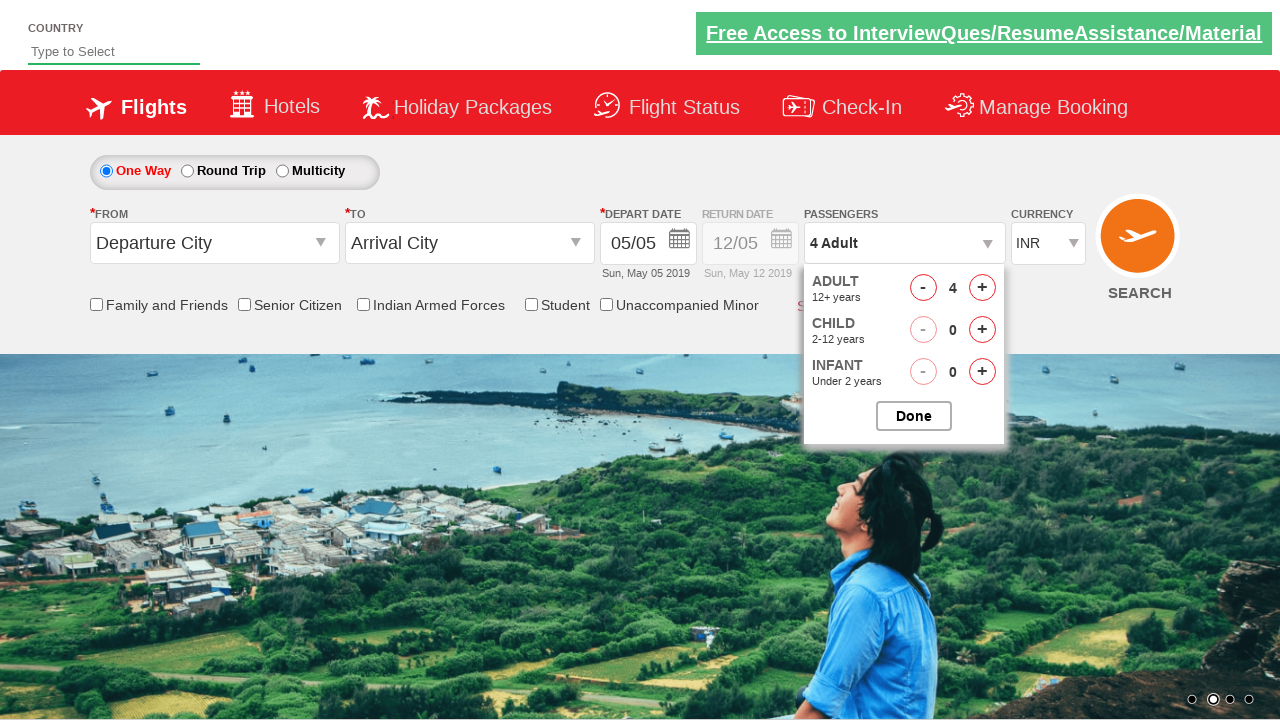

Incremented adult passenger count (iteration 4 of 4) at (982, 288) on #hrefIncAdt
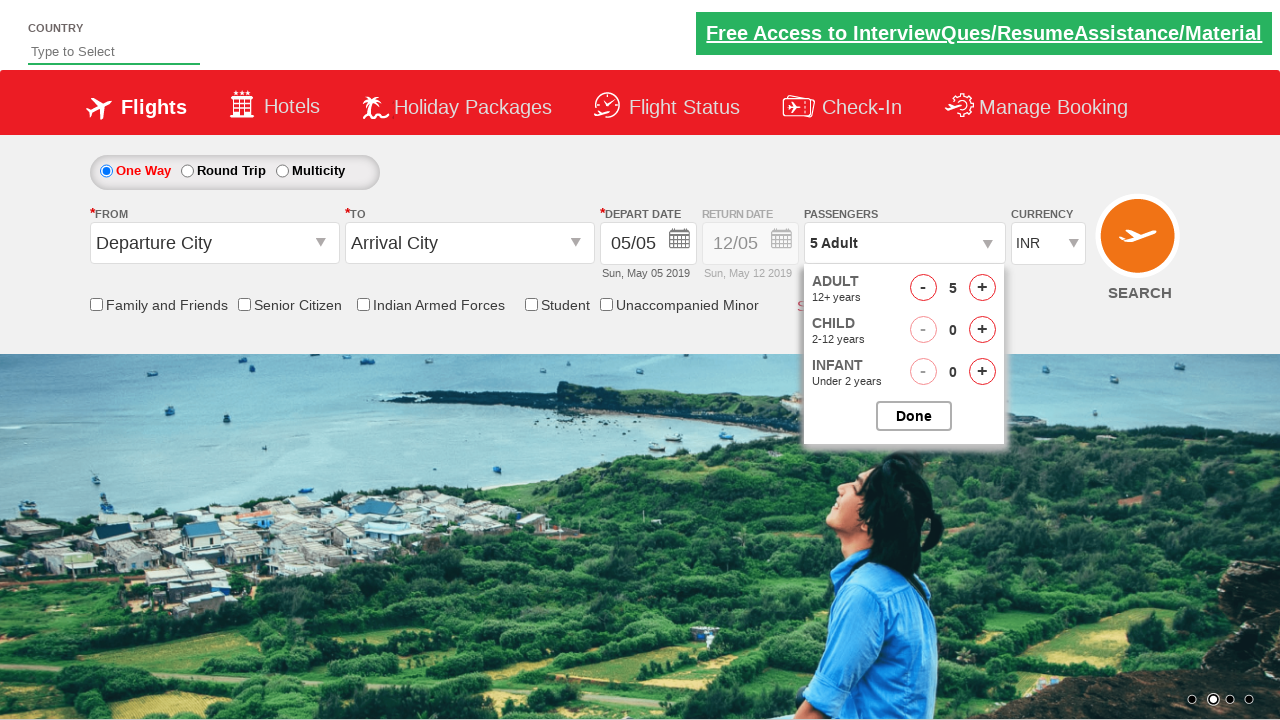

Closed passenger options dropdown at (914, 416) on #btnclosepaxoption
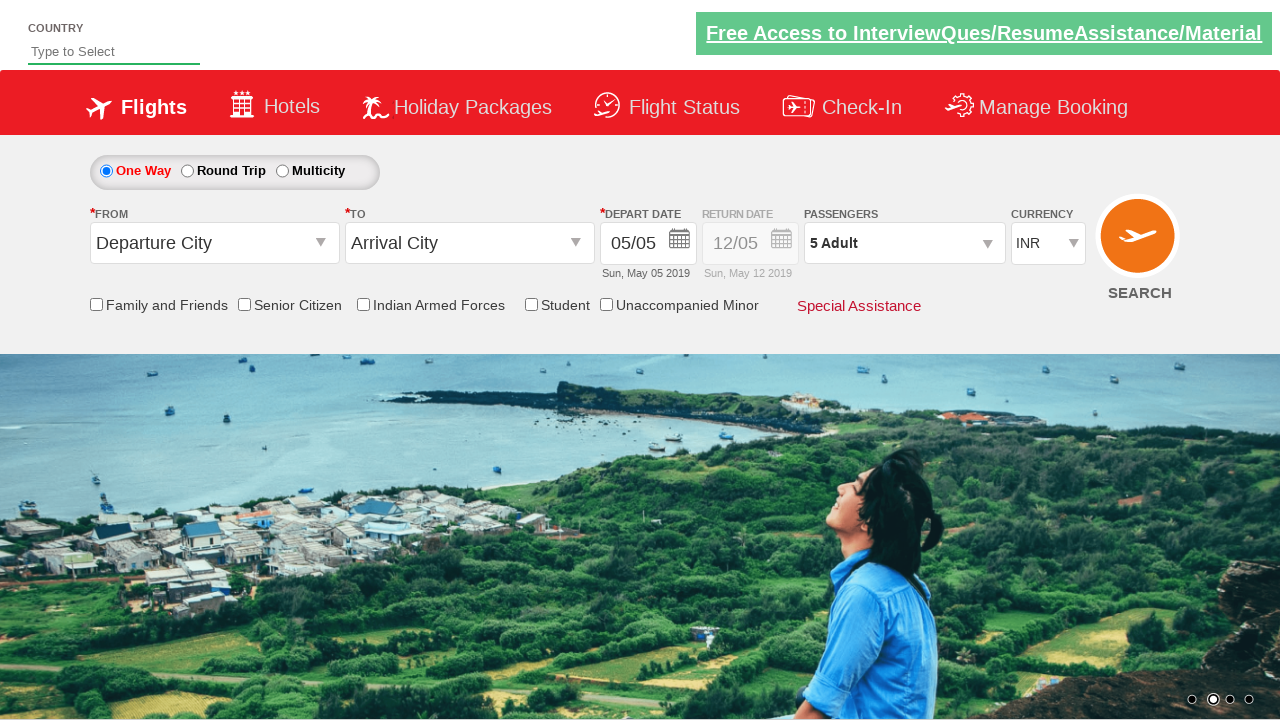

Retrieved passenger info text content
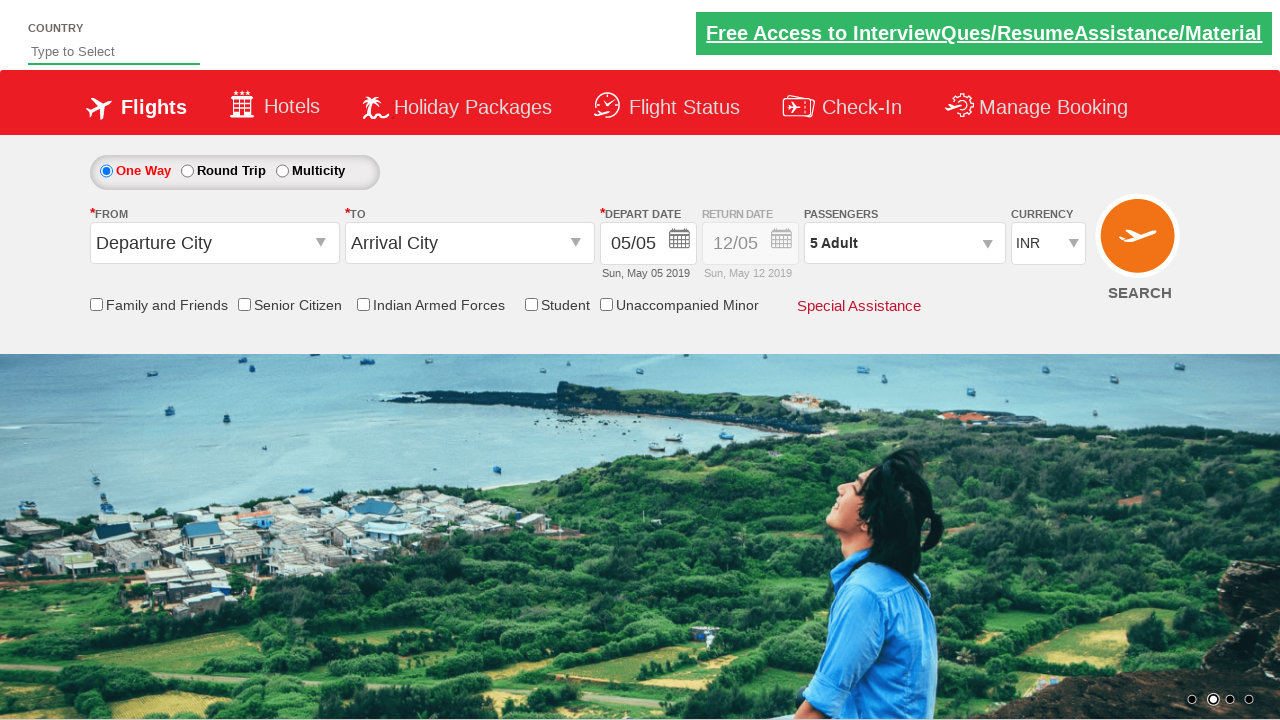

Verified passenger display shows '5 Adult'
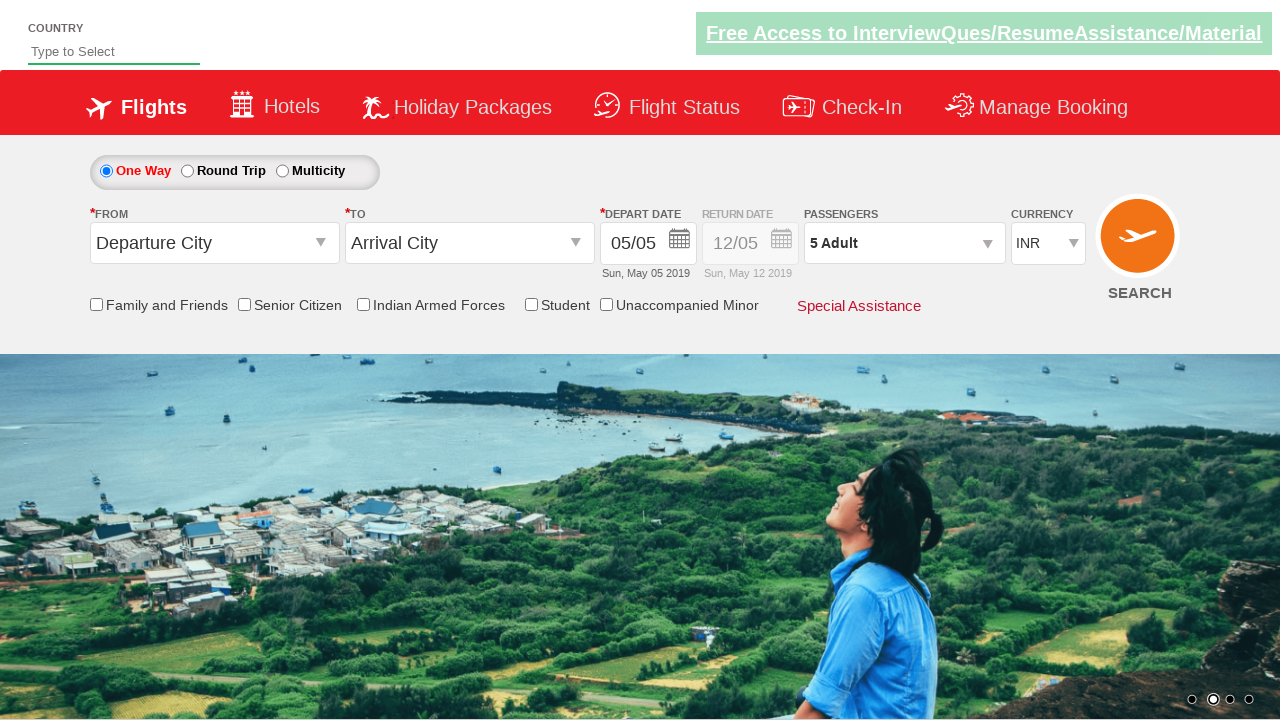

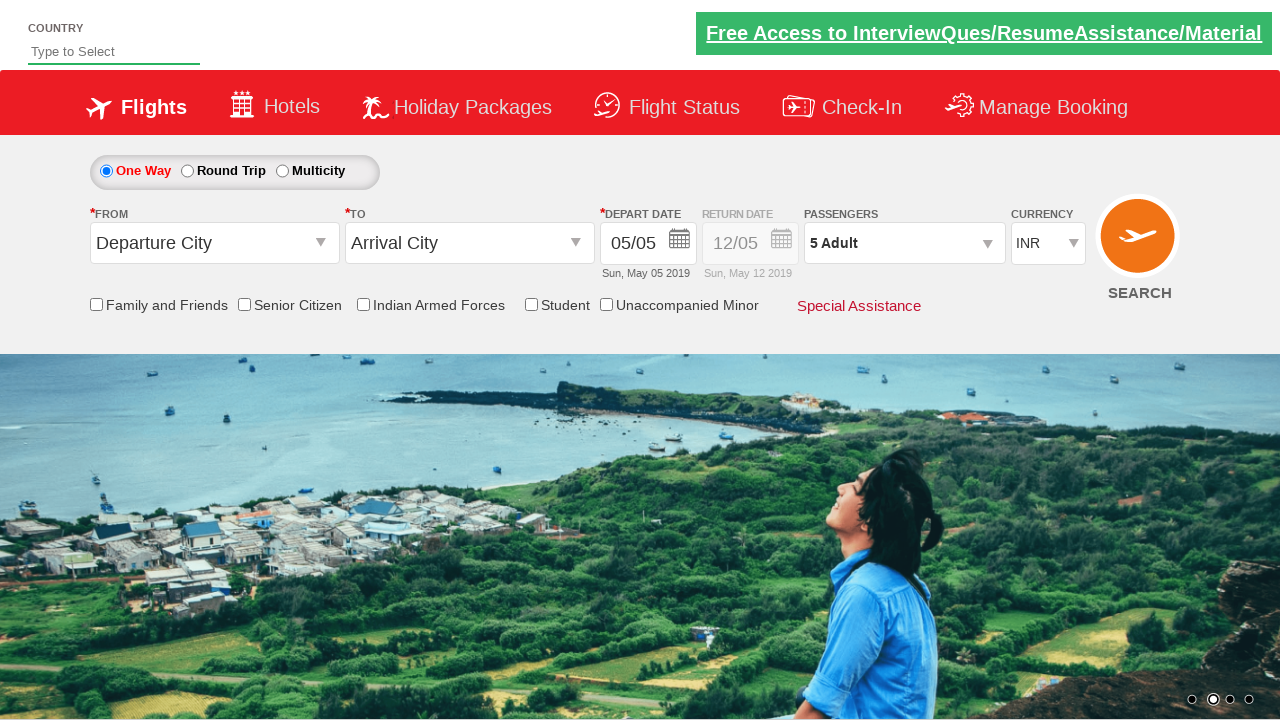